Tests form interaction by selecting a radio button, choosing an option from a dropdown, and checking a checkbox on an automation practice page.

Starting URL: https://rahulshettyacademy.com/AutomationPractice/

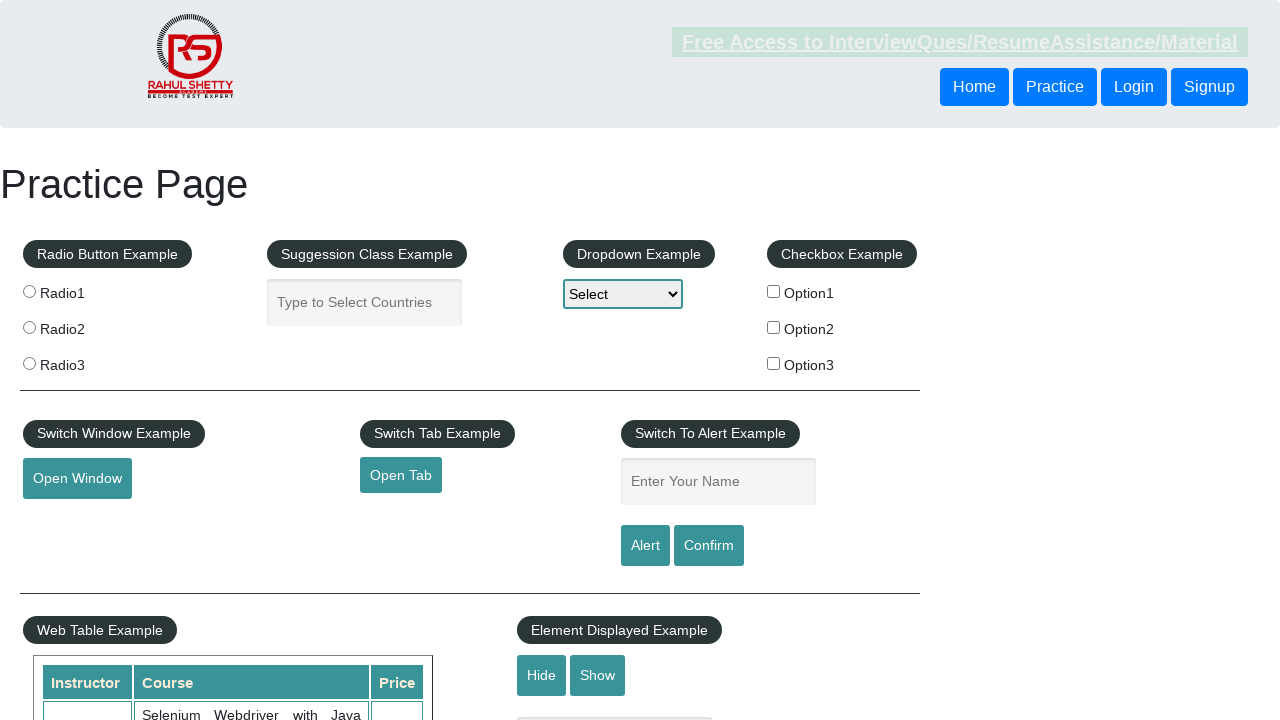

Selected Radio1 radio button at (29, 291) on label >> internal:has-text="Radio1"i >> internal:role=radio
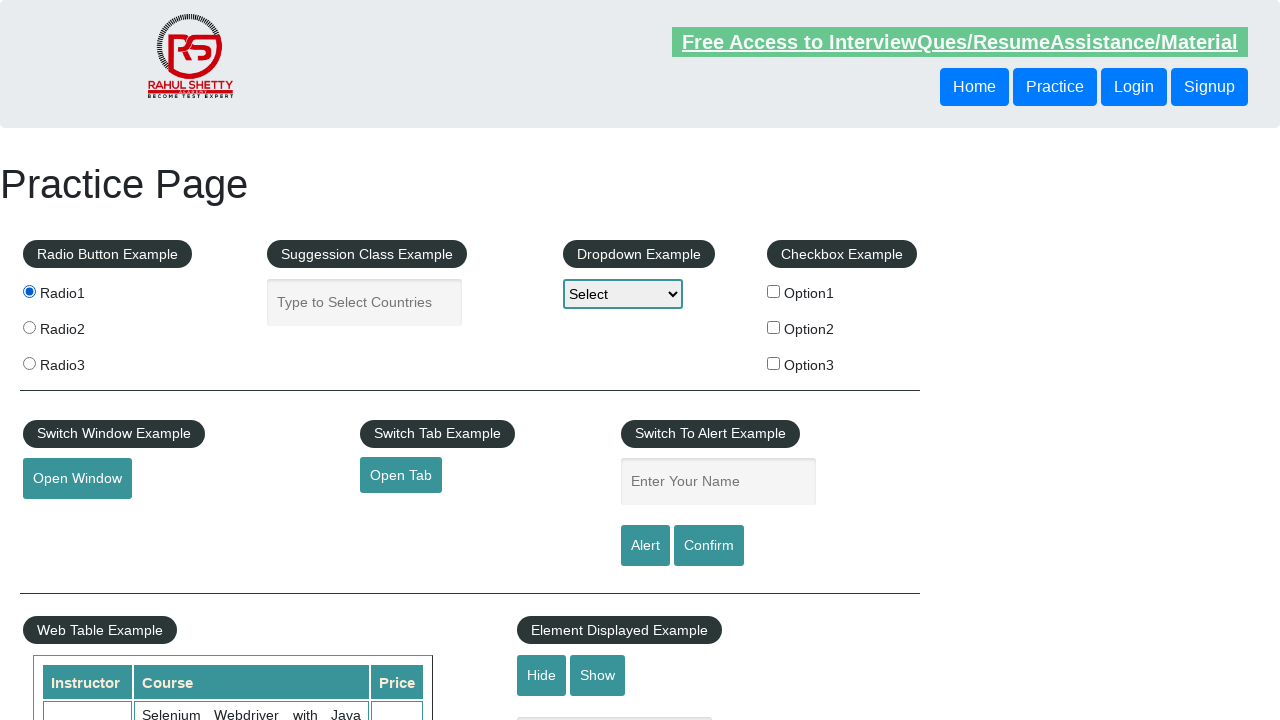

Selected option2 from dropdown on #dropdown-class-example
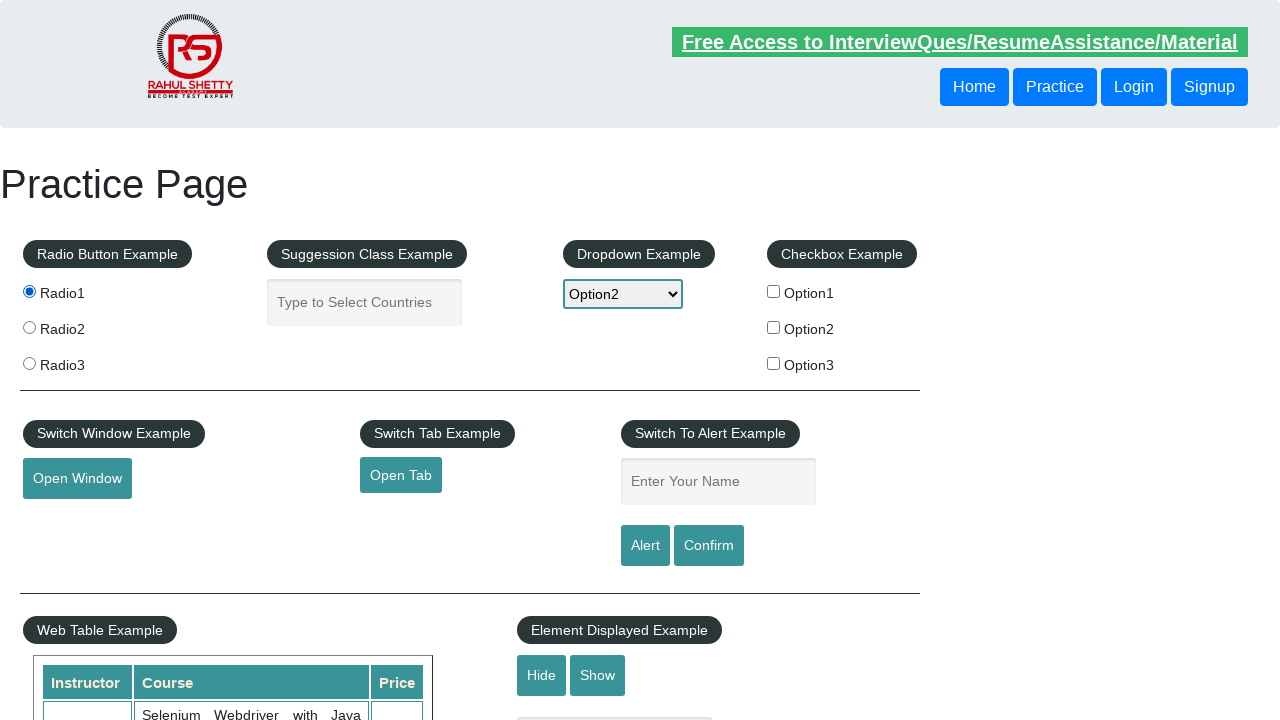

Checked checkBoxOption3 checkbox at (774, 363) on #checkBoxOption3
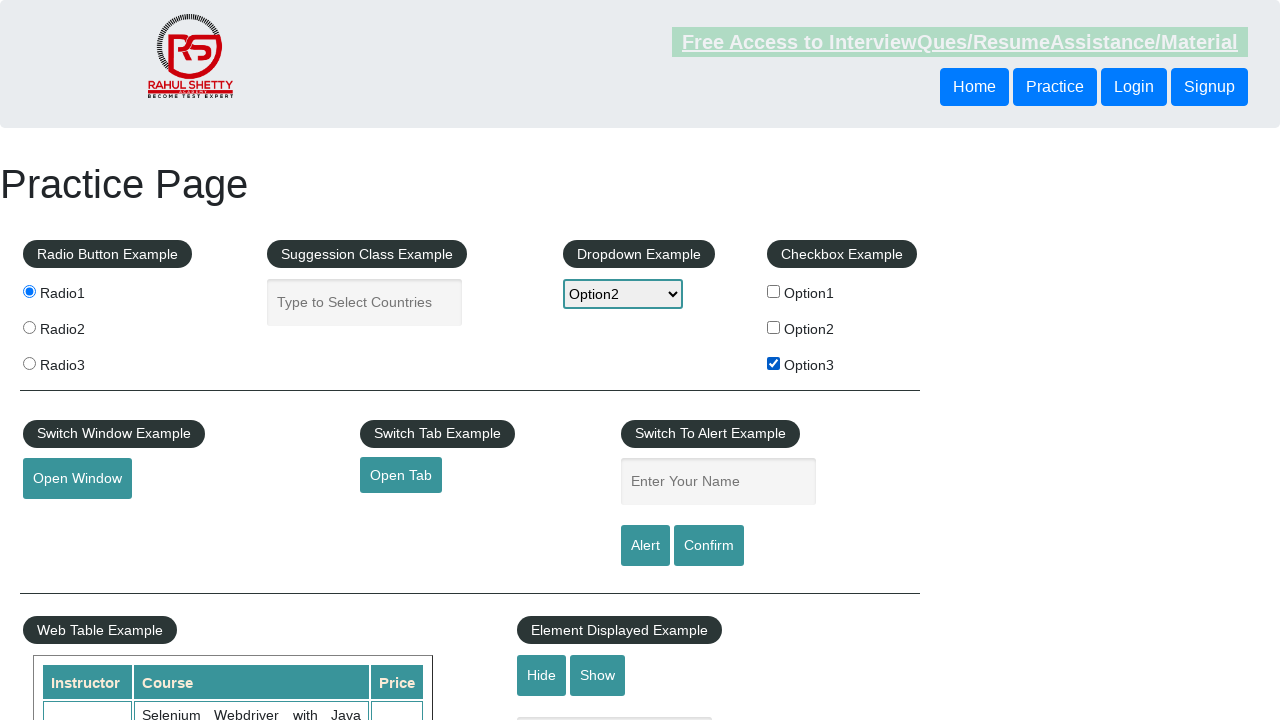

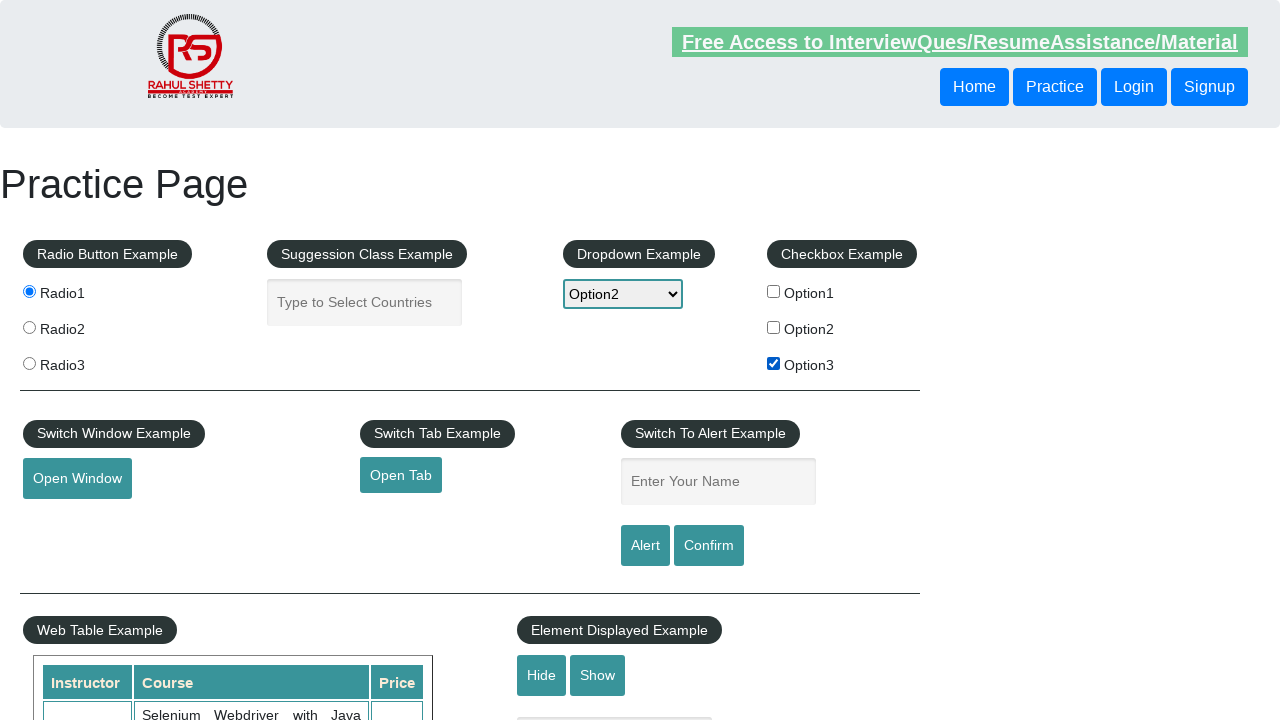